Clicks on a broken link and verifies that it leads to a 500 error page

Starting URL: https://demoqa.com/broken

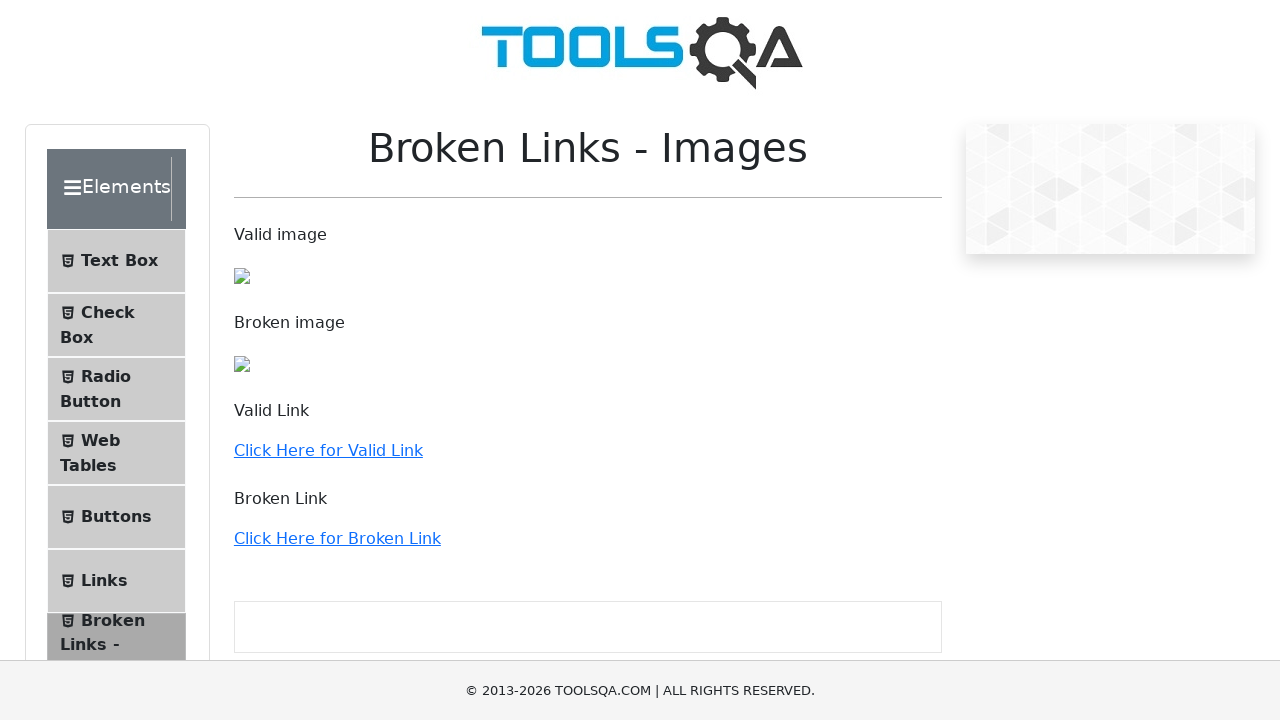

Clicked on the broken link at (337, 538) on xpath=//*[contains(text(),'Click Here for Broken Link')]
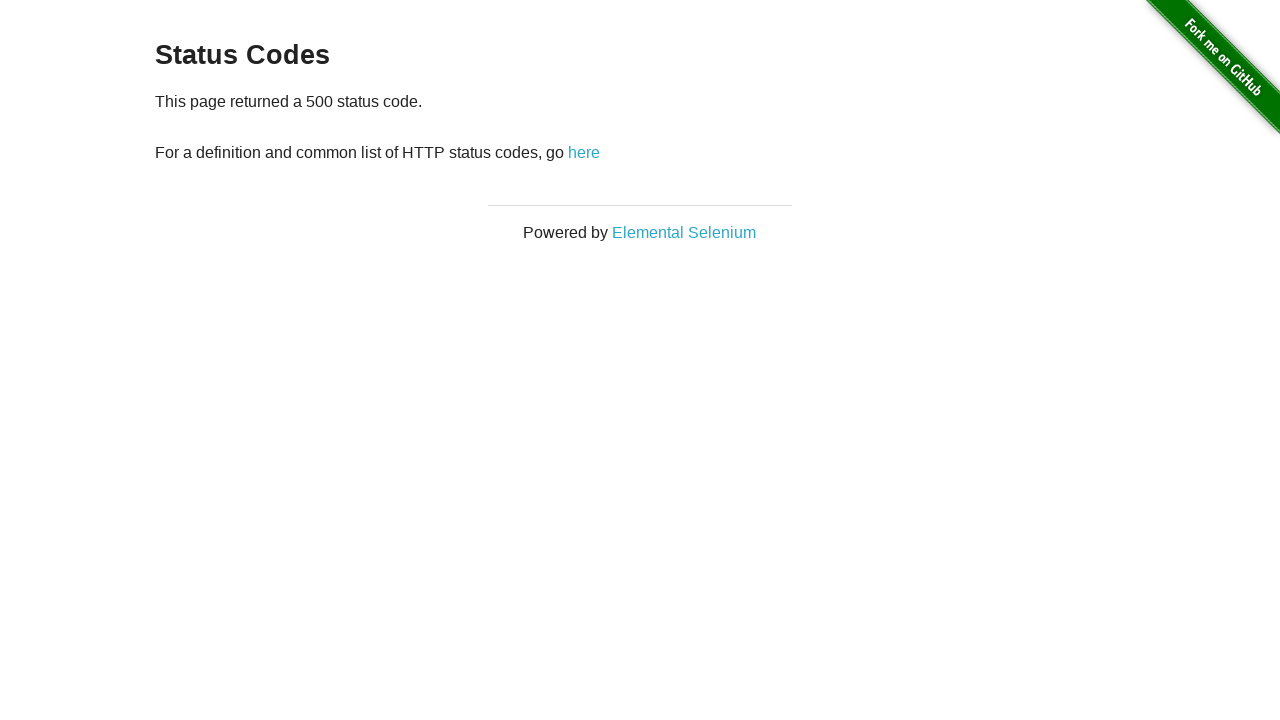

Waited for error page to load
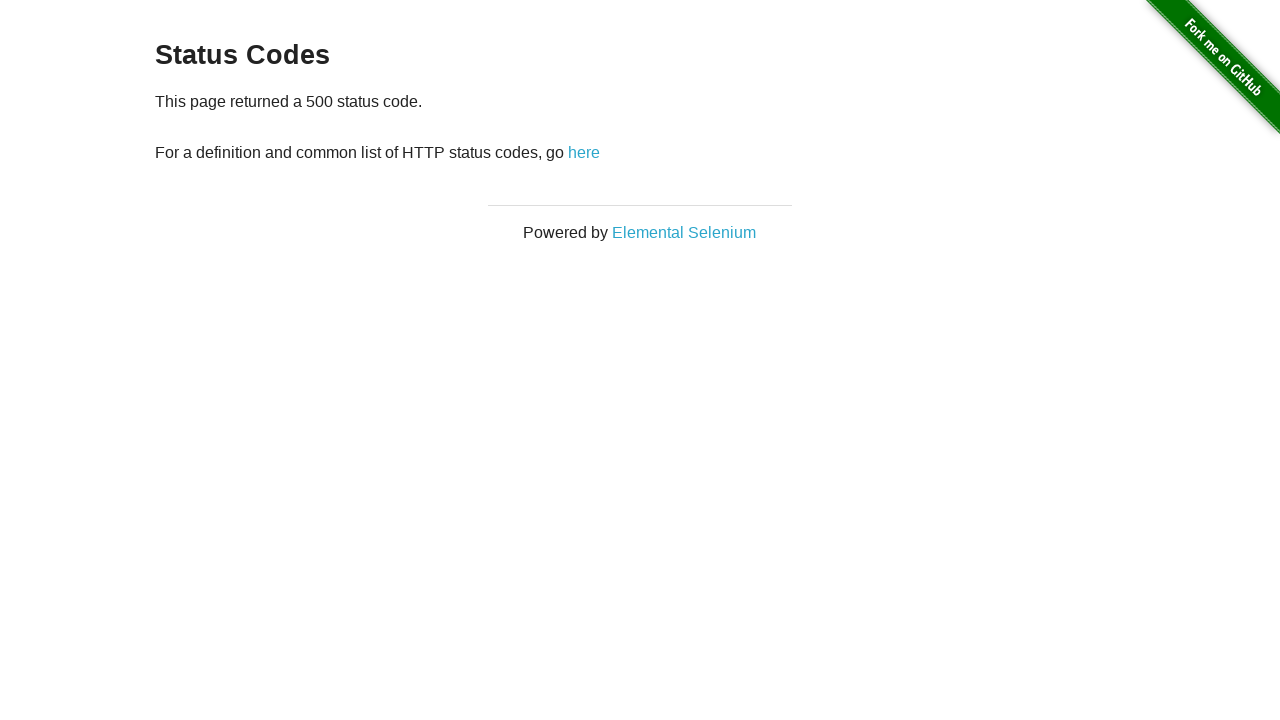

Retrieved error message from page
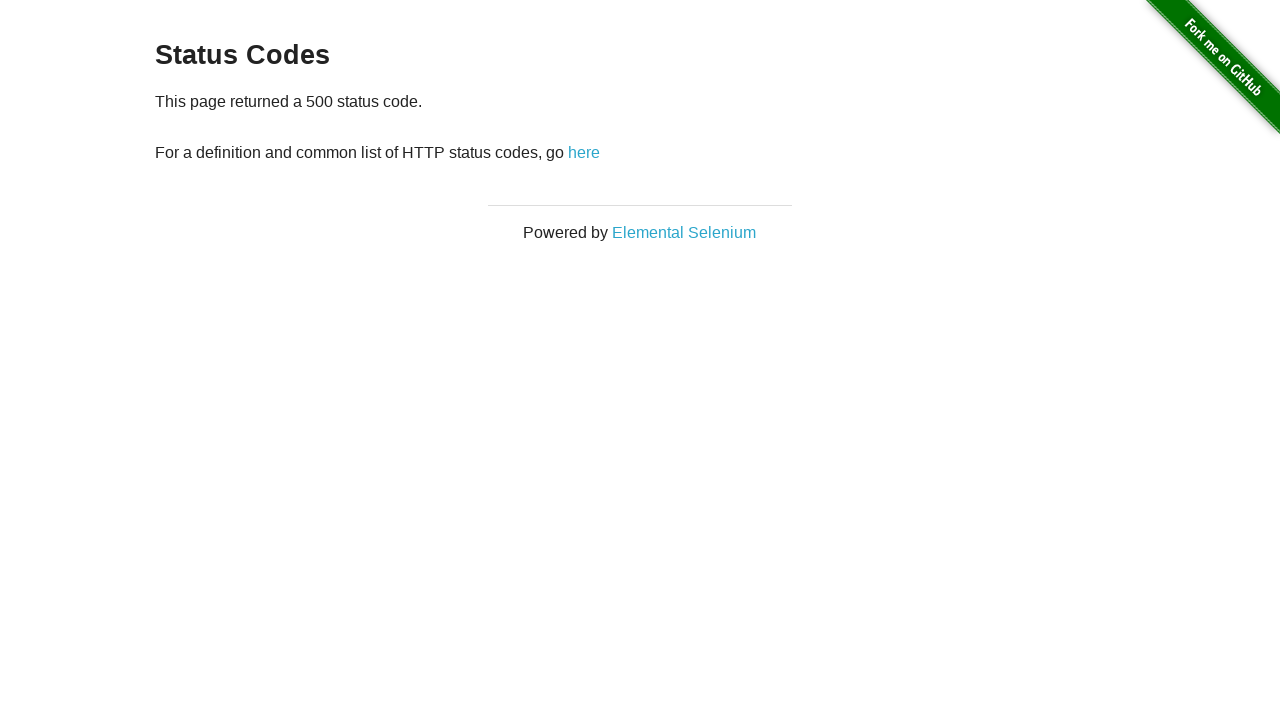

Verified that error message contains expected 500 status code text
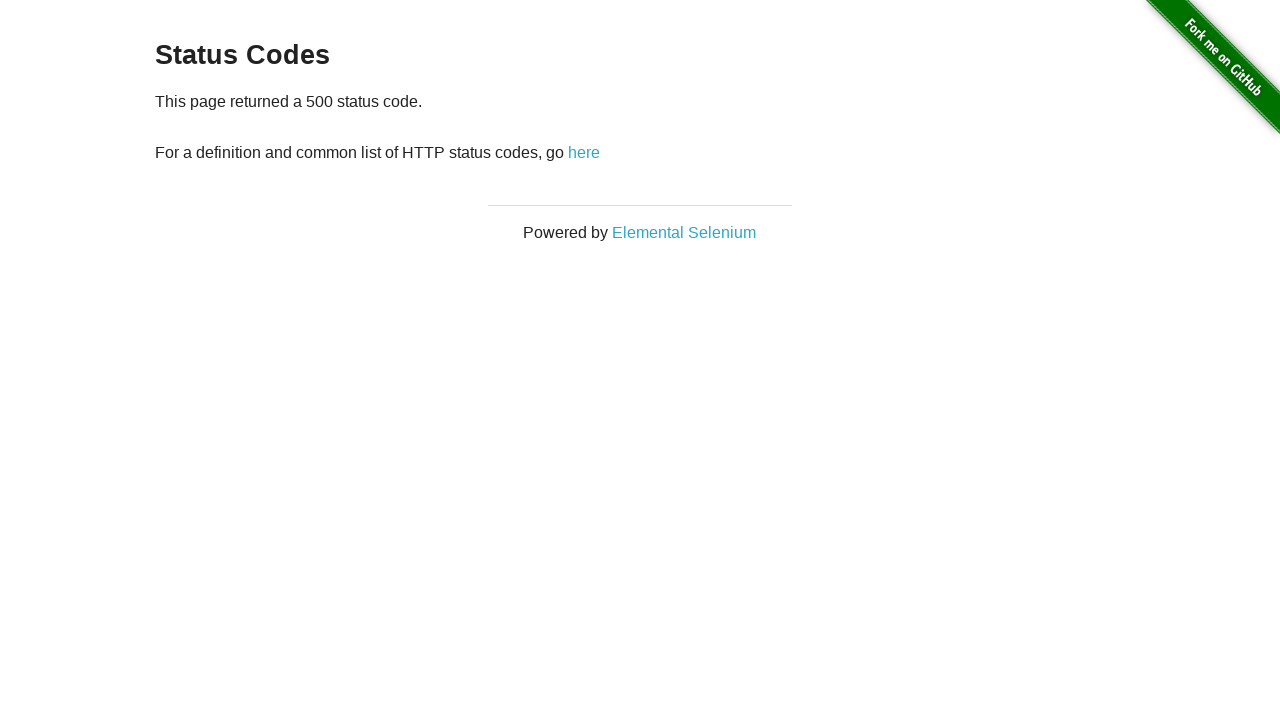

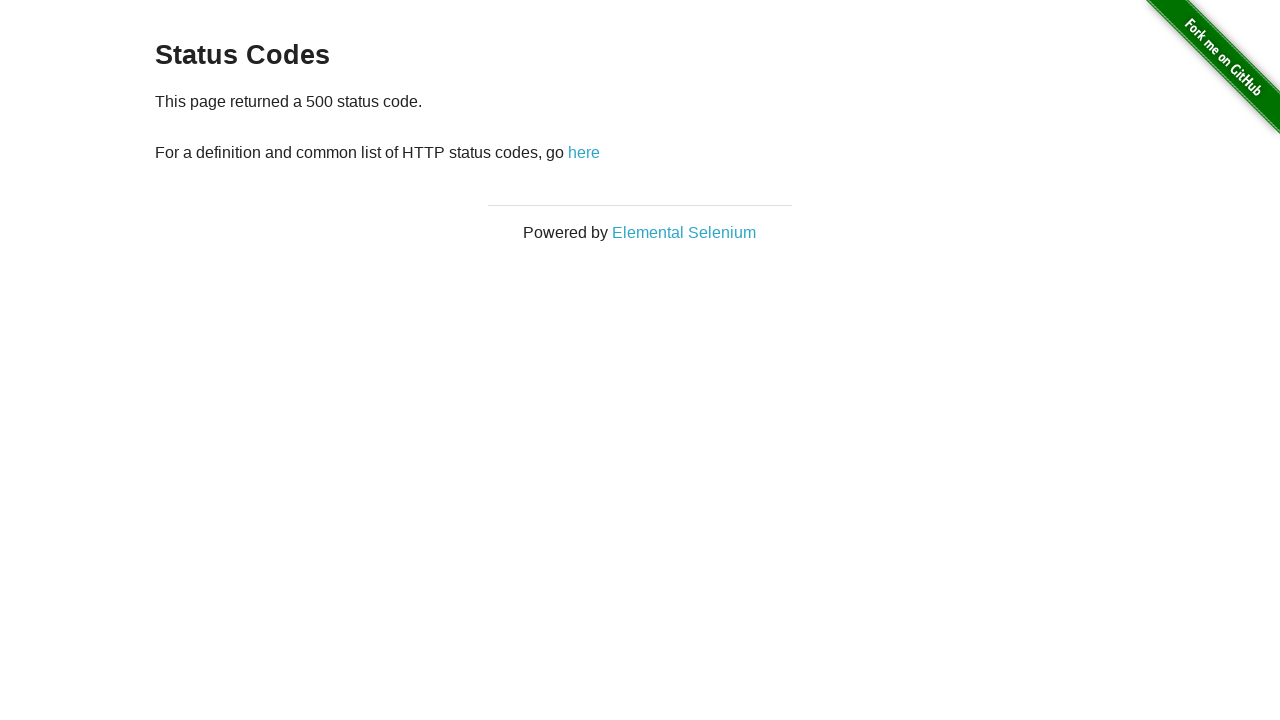